Tests drag-and-drop functionality on the jQuery UI demo page by switching to an iframe, dragging an element onto a droppable target, and verifying the interaction works correctly.

Starting URL: https://jqueryui.com/droppable/

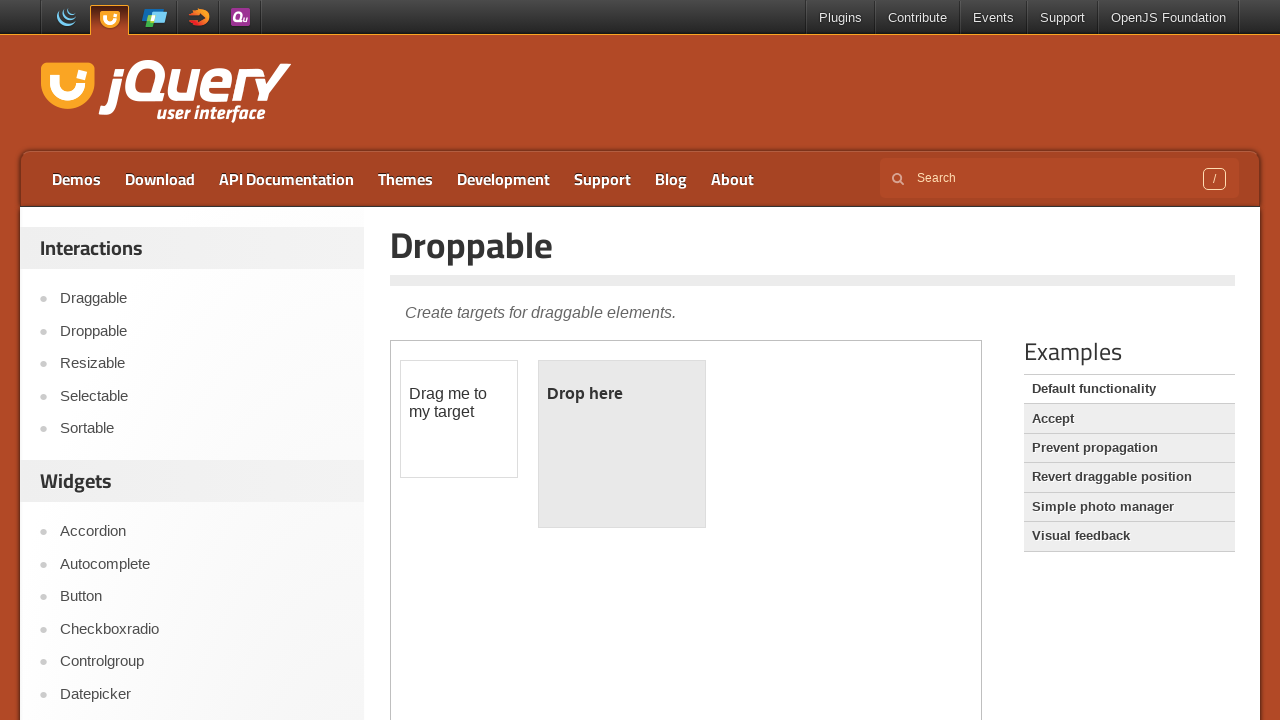

Retrieved page title
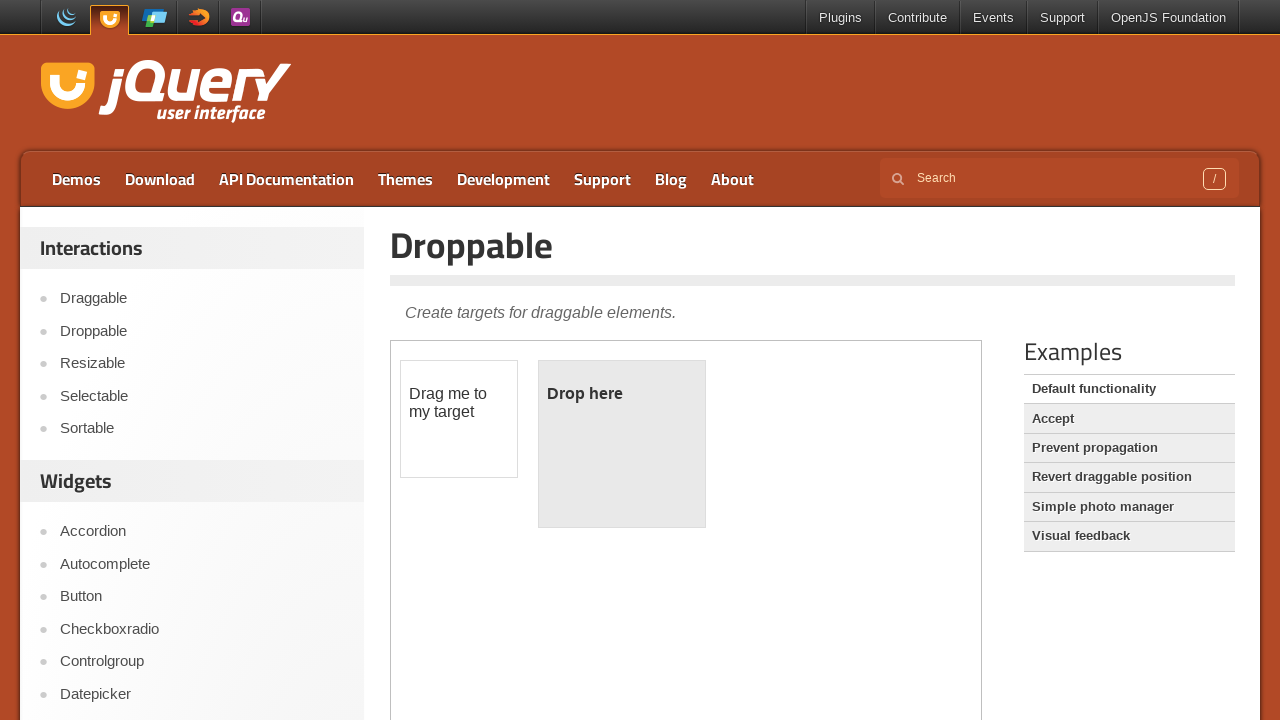

Retrieved main page heading text
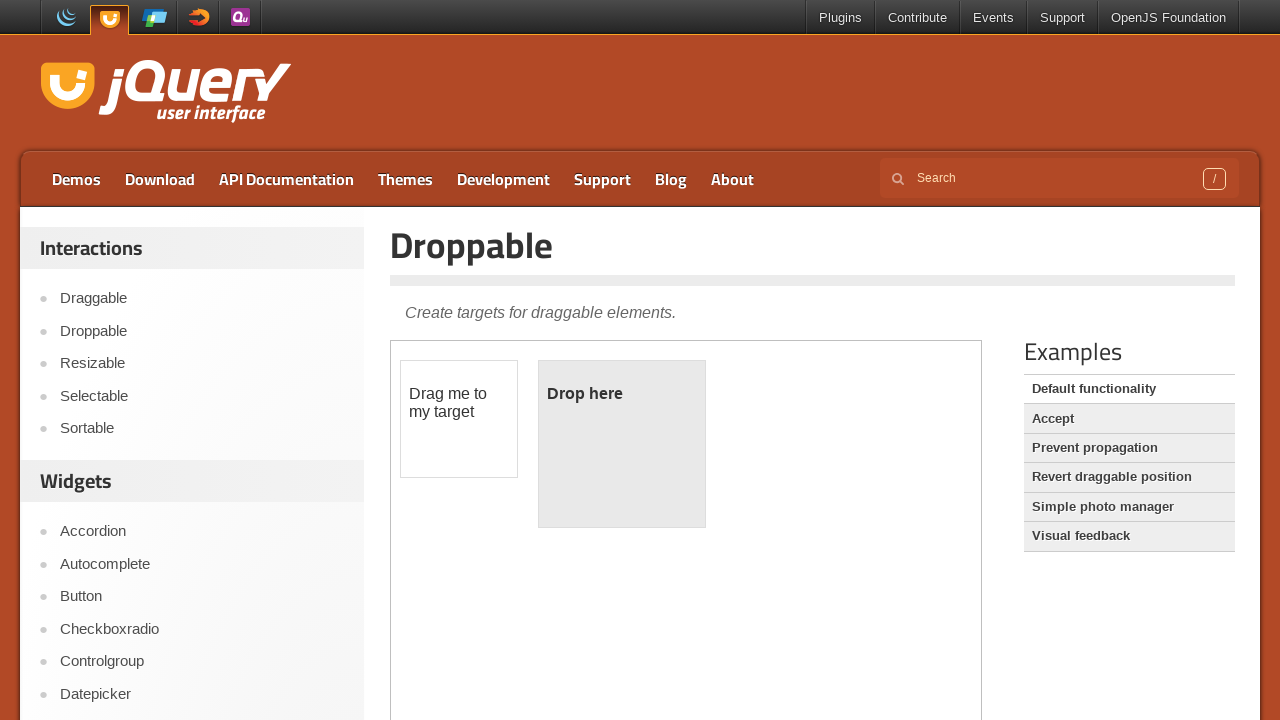

Counted 1 iframe(s) on the page
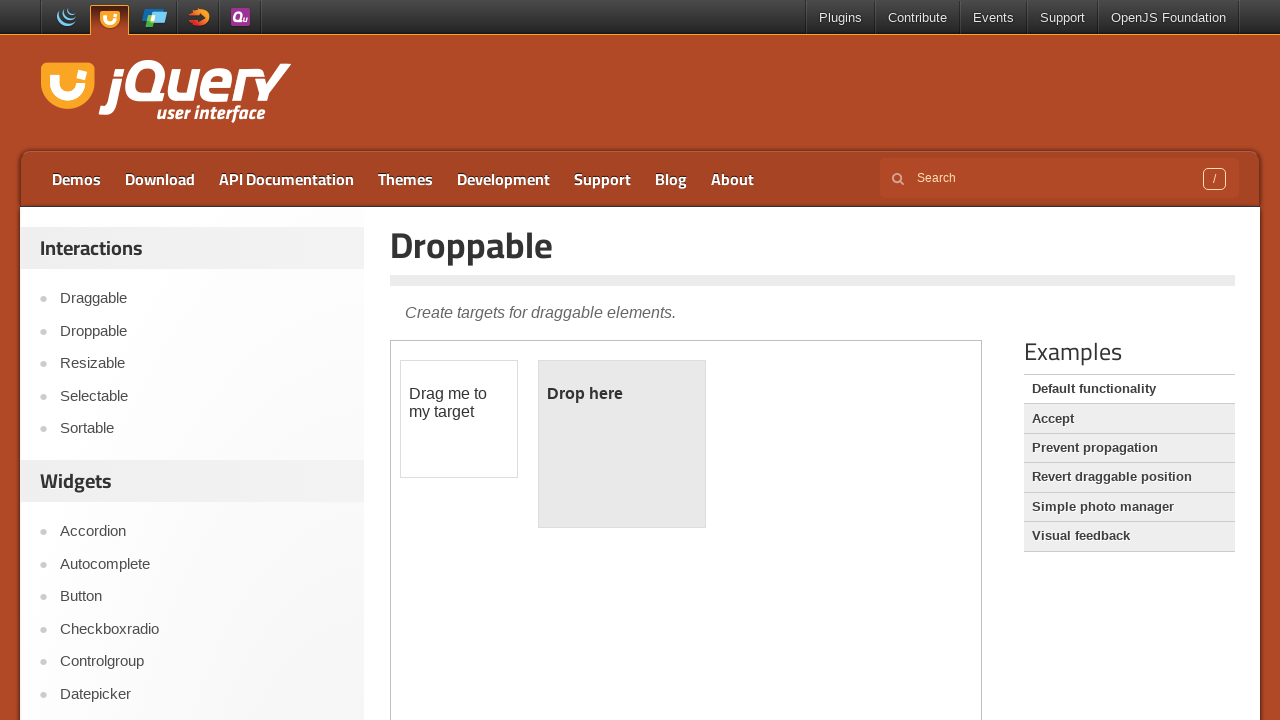

Switched to demo iframe
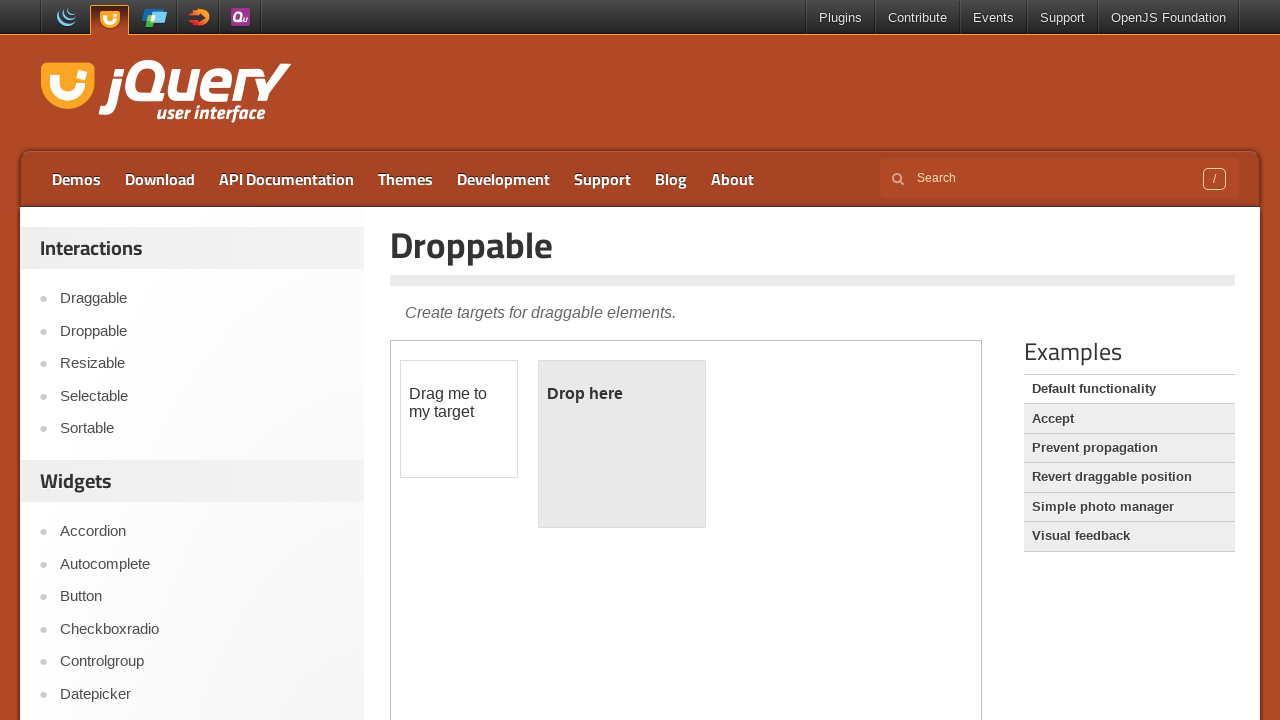

Retrieved draggable element text: '
	Drag me to my target
'
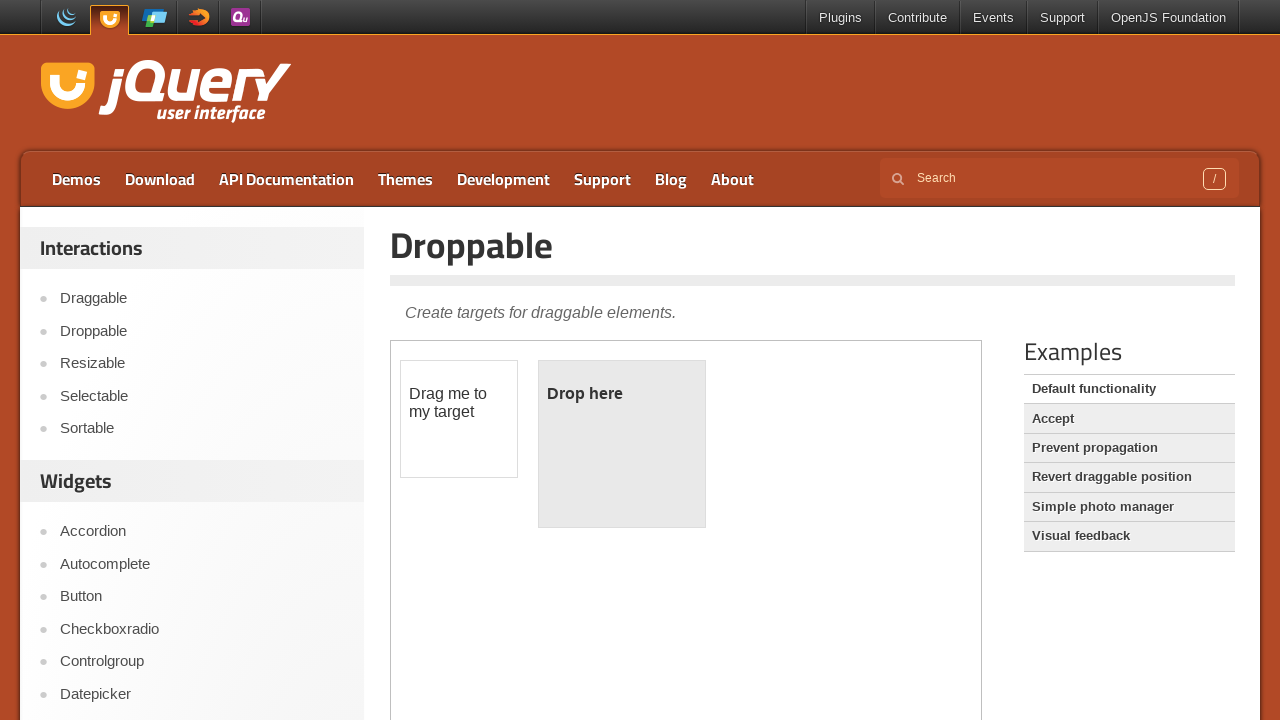

Located draggable and droppable elements within iframe
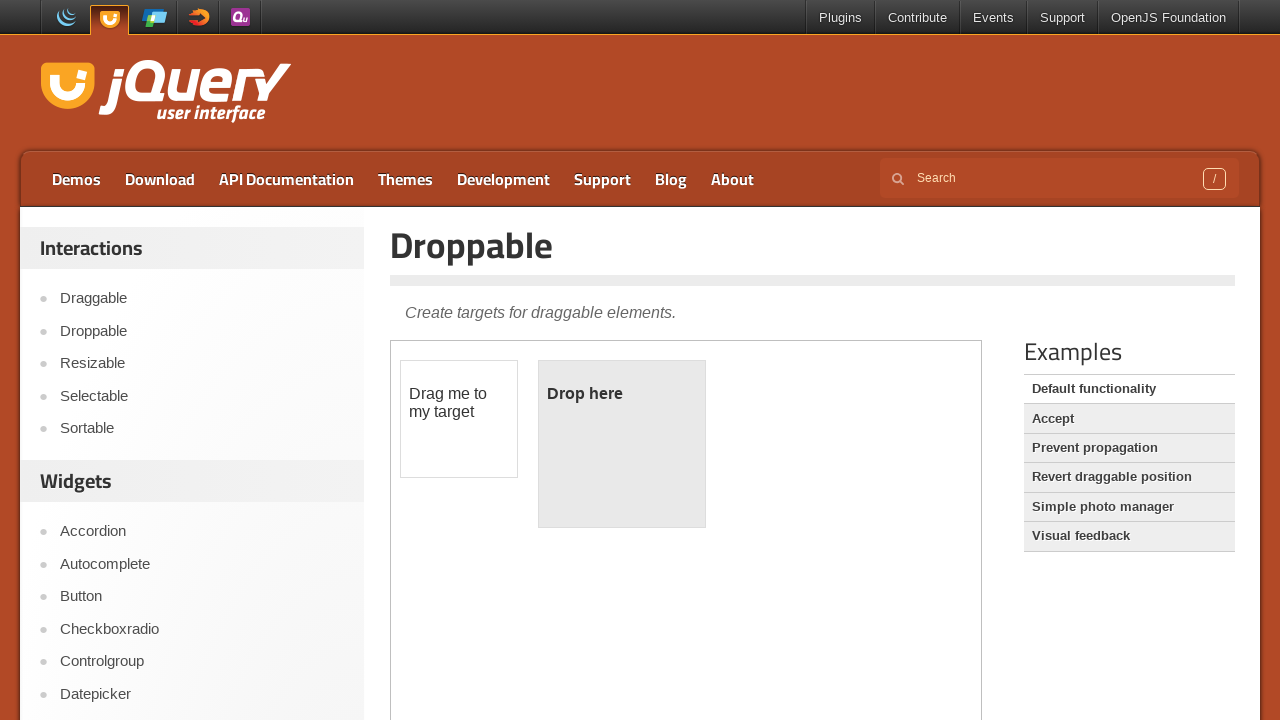

Performed drag-and-drop action from draggable to droppable element at (622, 444)
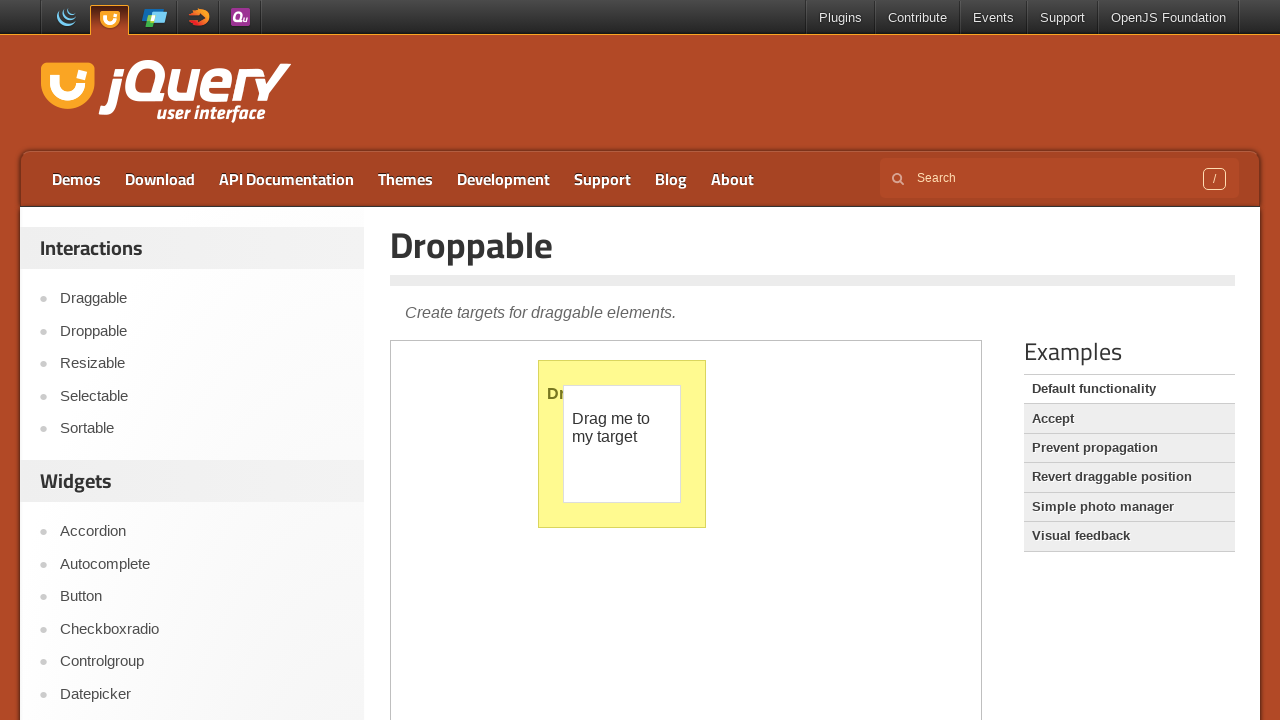

Waited 2 seconds for animation to complete
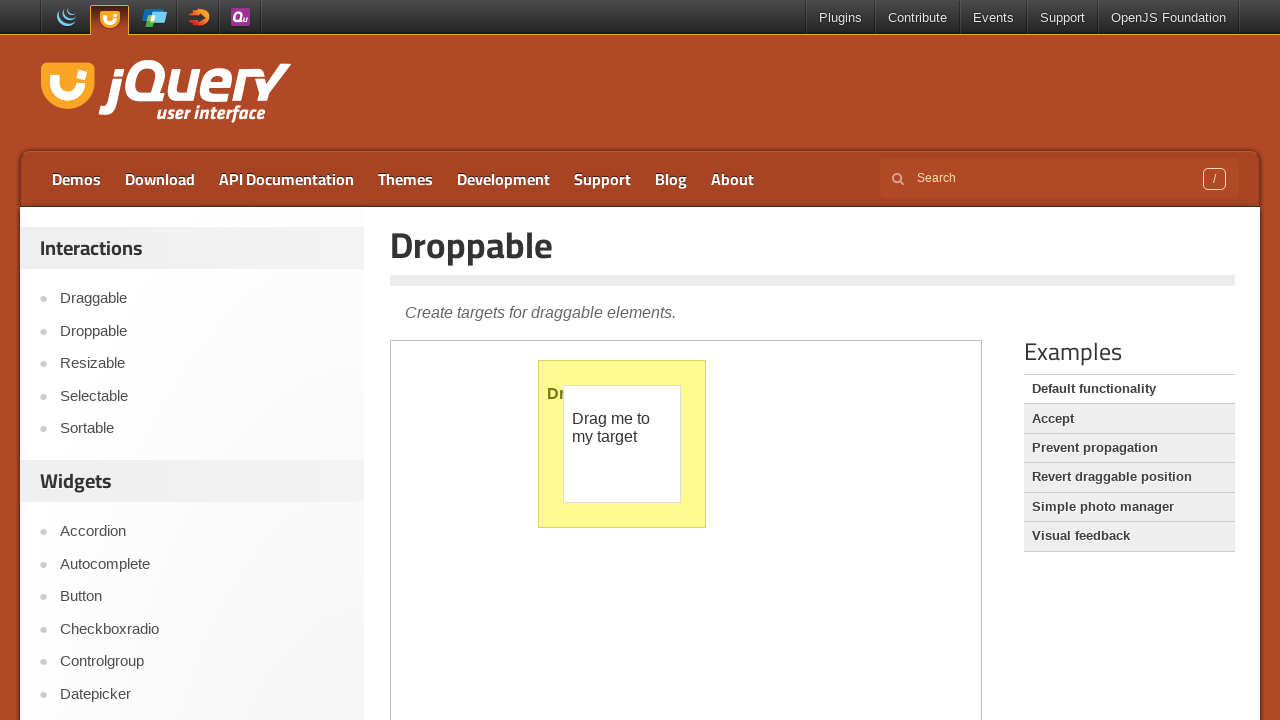

Retrieved main page heading text again after drag-and-drop
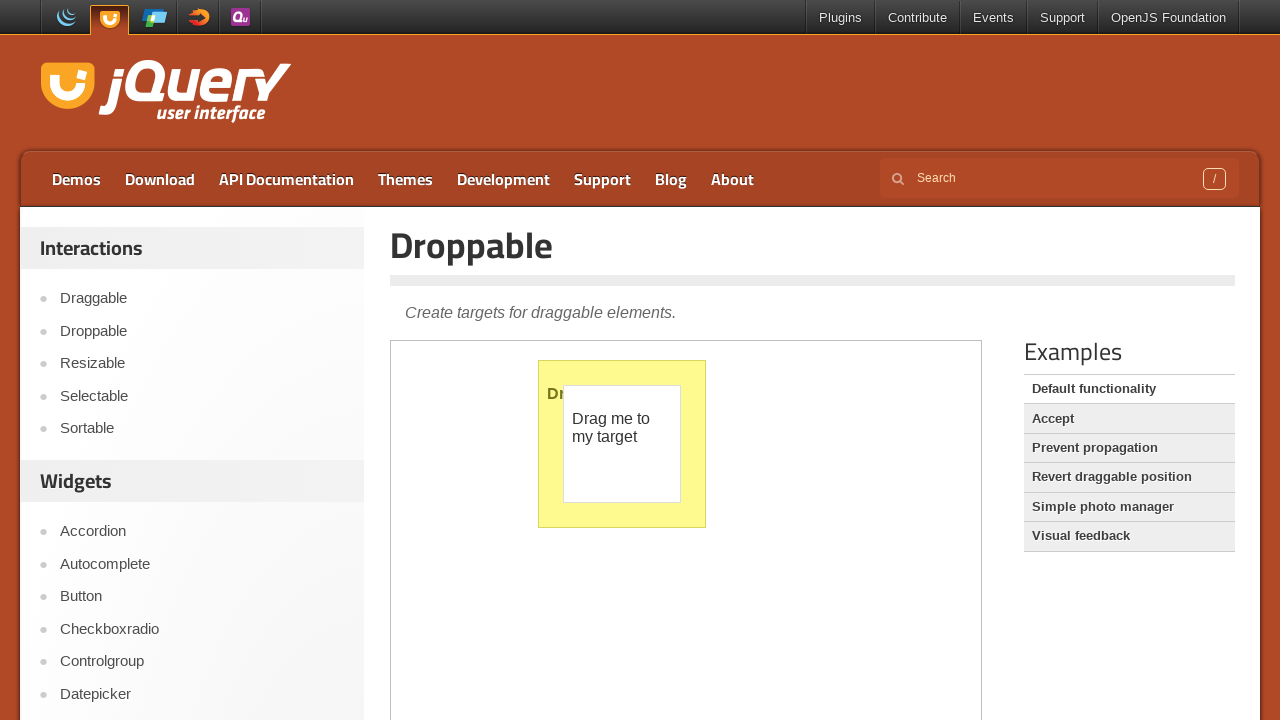

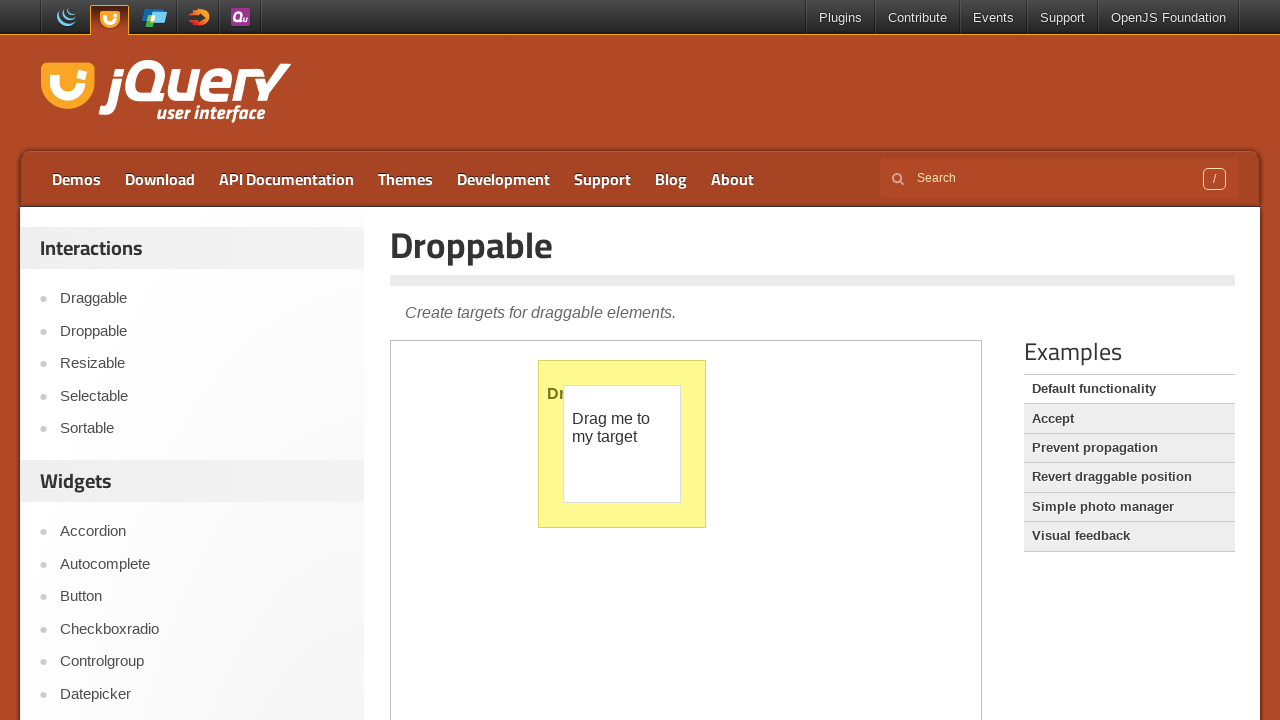